Navigates to Hepsiburada website

Starting URL: https://hepsiburada.com

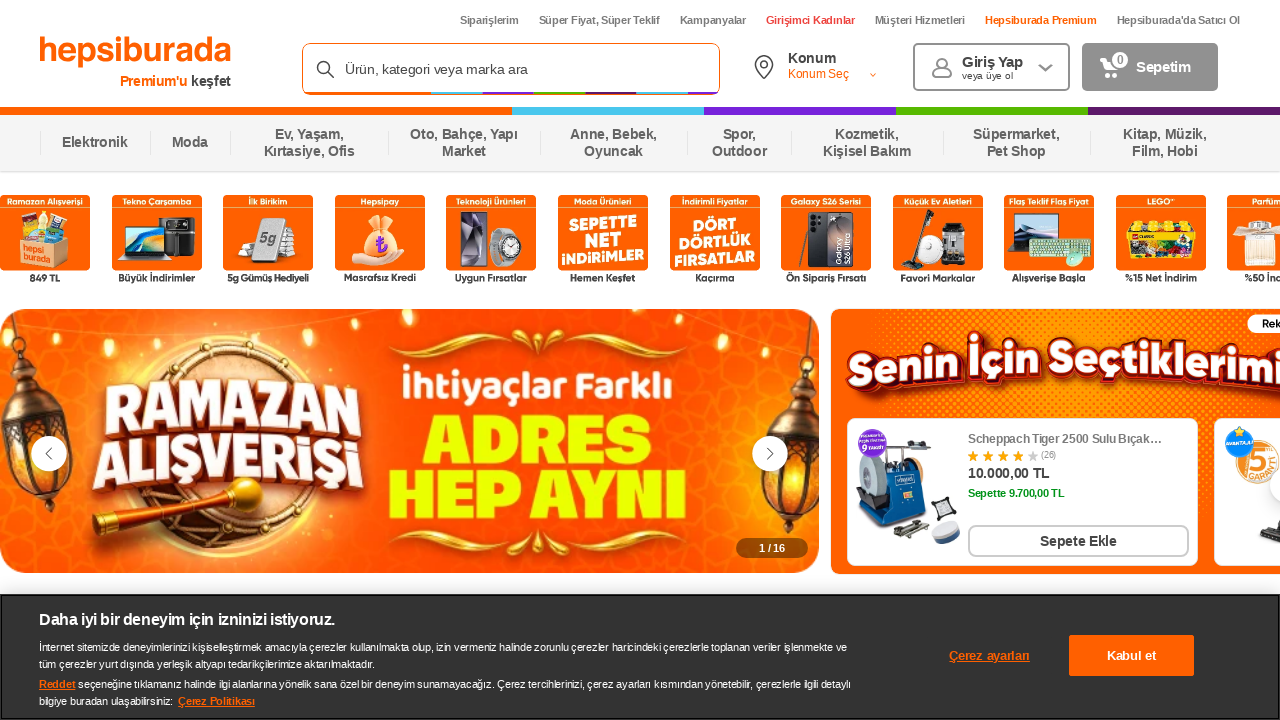

Navigated to Hepsiburada website
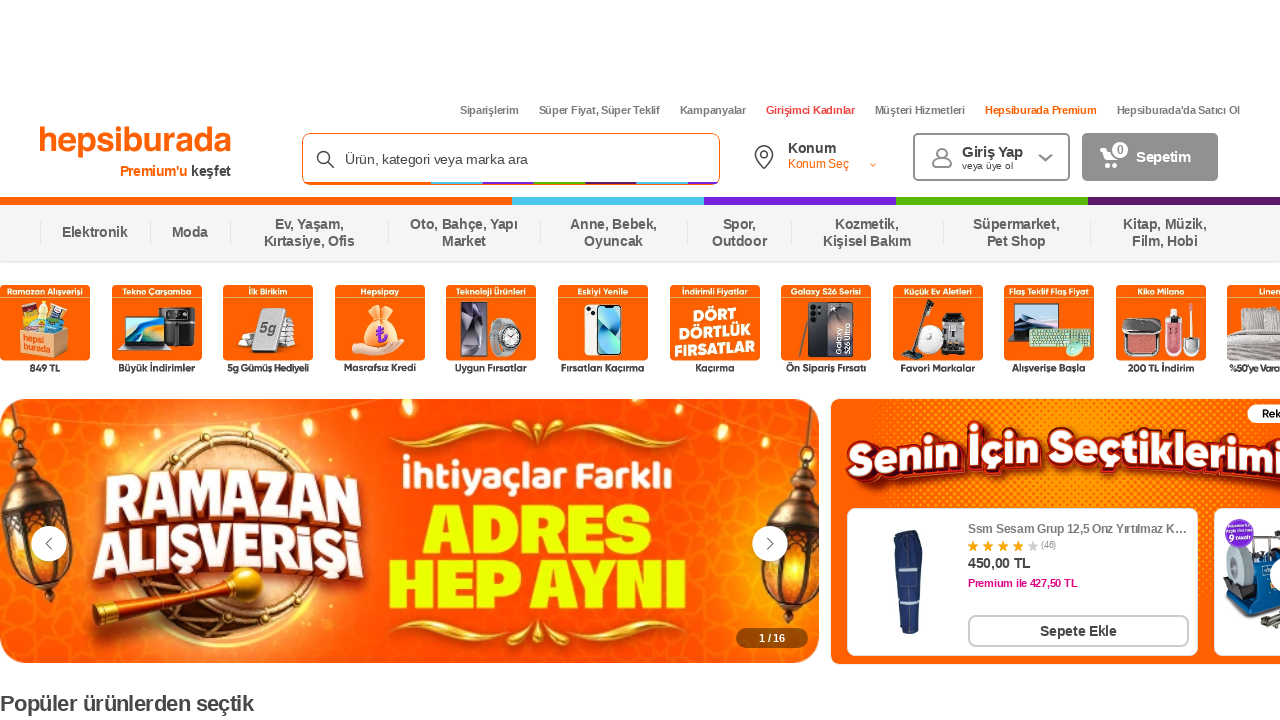

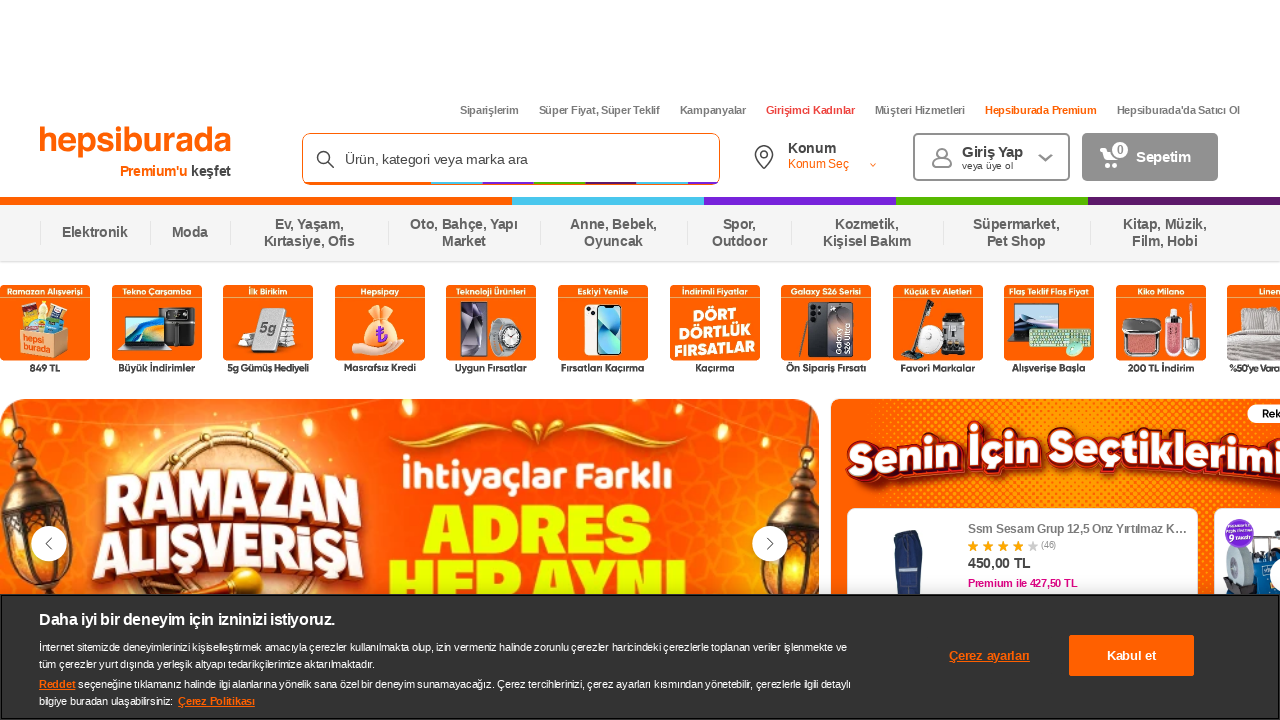